Tests the add/remove elements functionality by clicking "Add Element" button to create a "Delete" button, verifying it appears, then clicking "Delete" and verifying the button is removed from the page.

Starting URL: https://practice.cydeo.com/add_remove_elements/

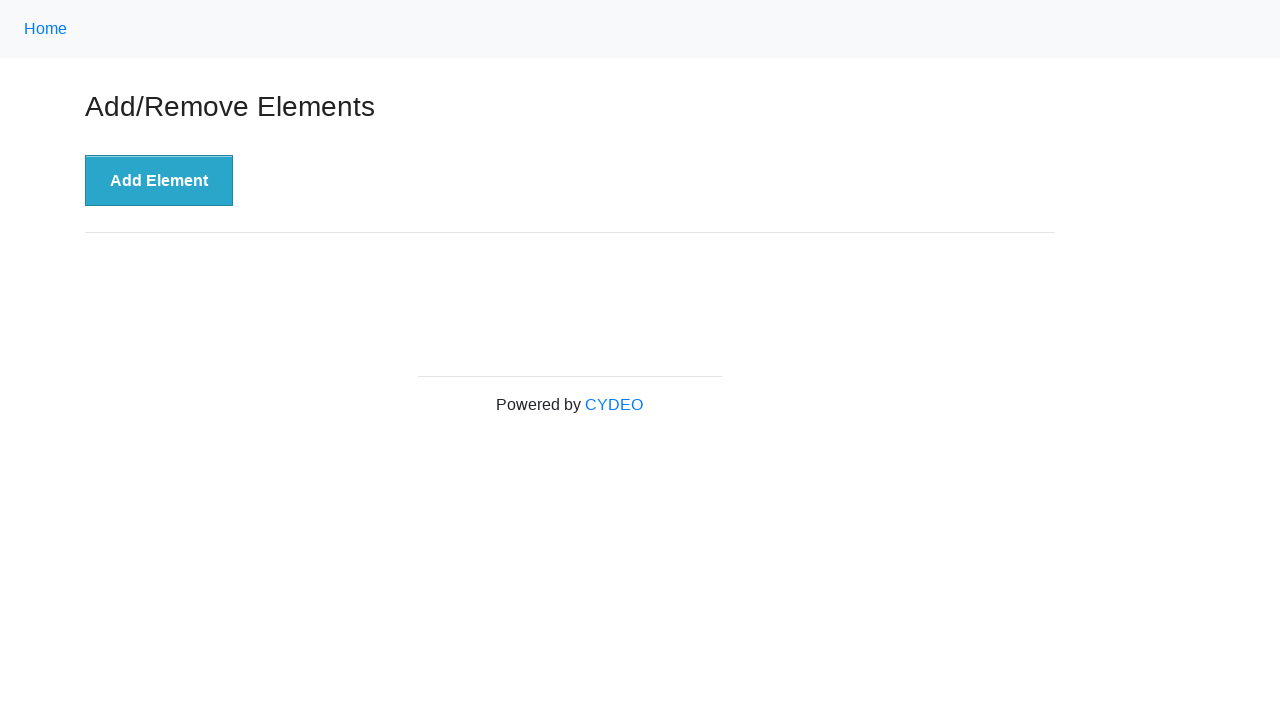

Clicked 'Add Element' button at (159, 181) on xpath=//button[text()='Add Element']
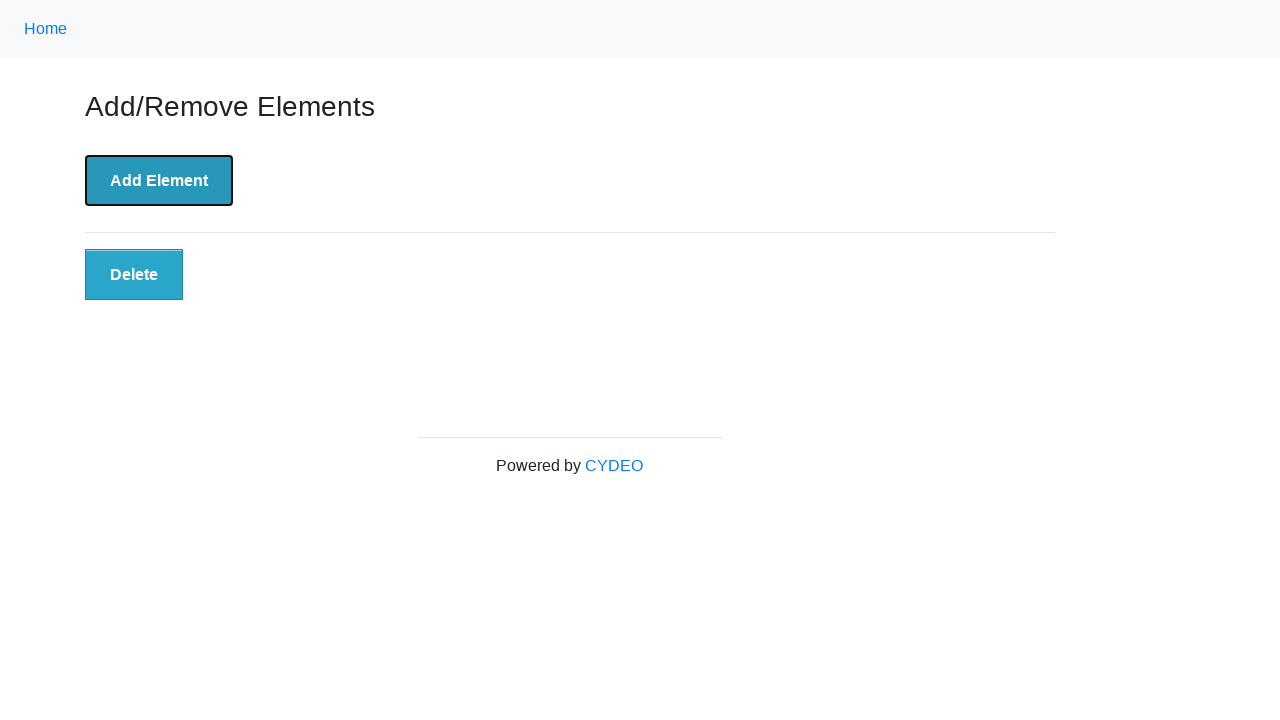

Delete button appeared and is visible
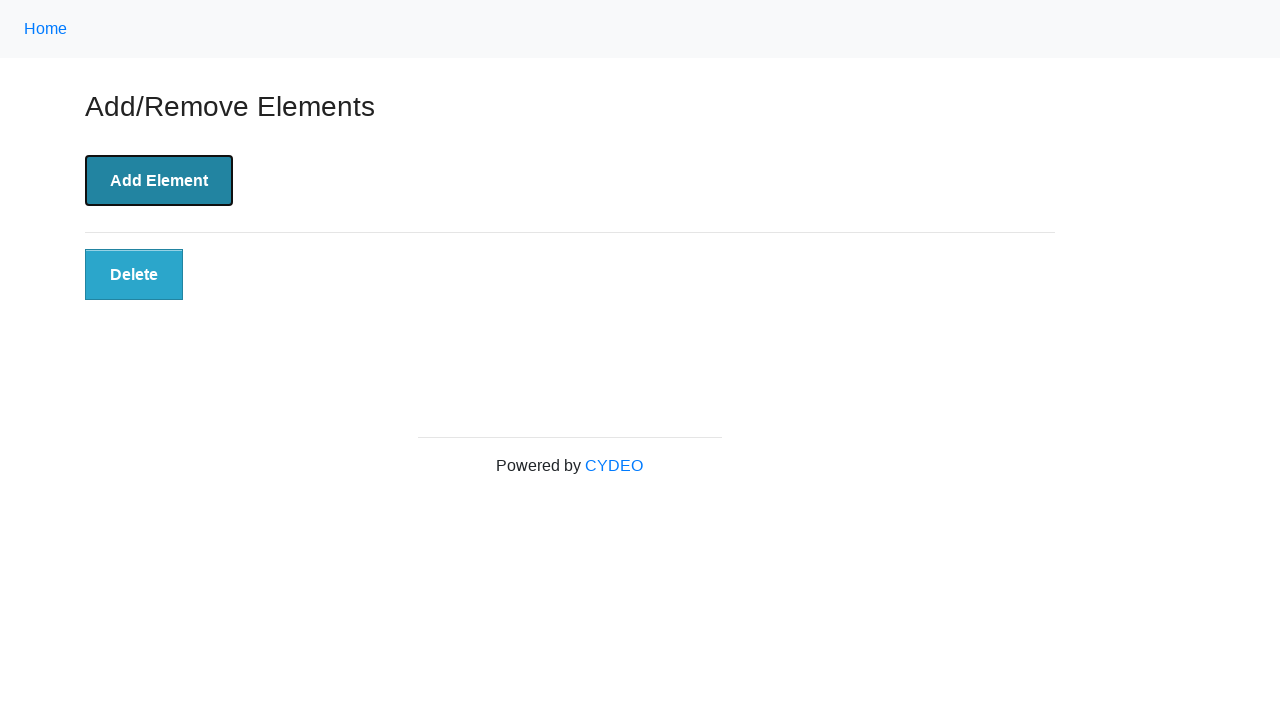

Verified Delete button is visible
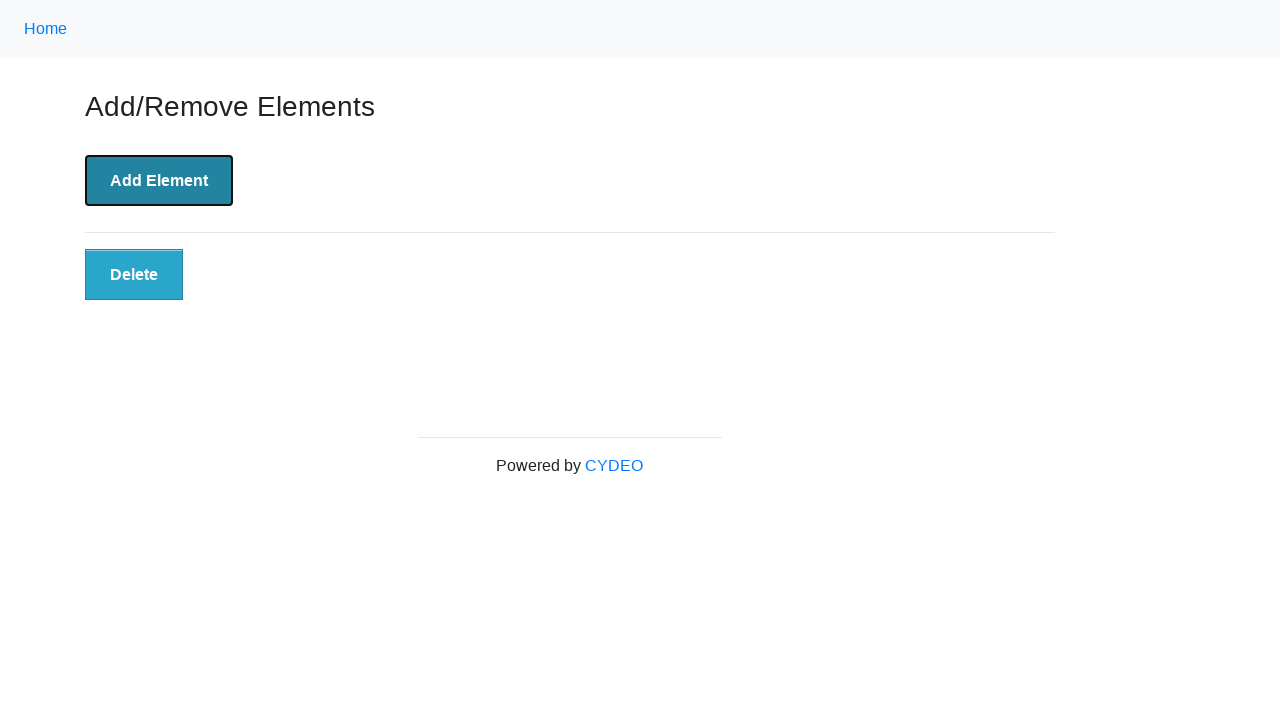

Clicked Delete button at (134, 275) on xpath=//button[text()='Delete']
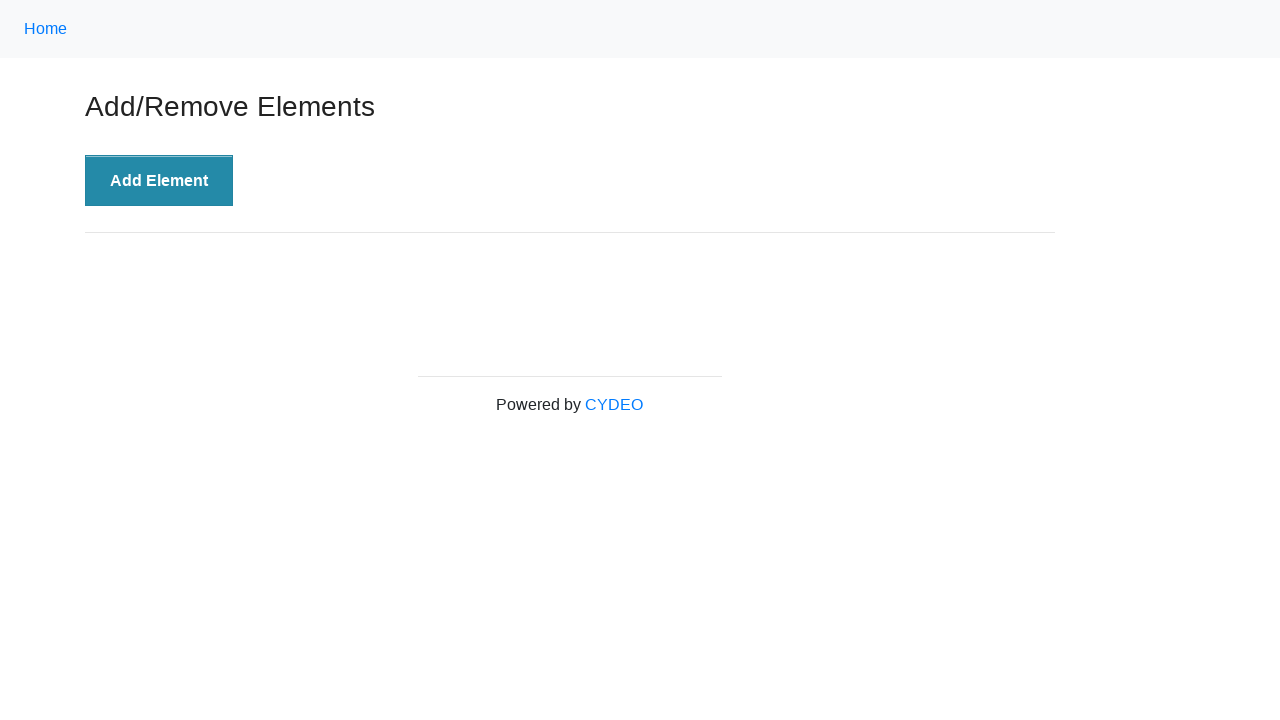

Delete button detached from DOM
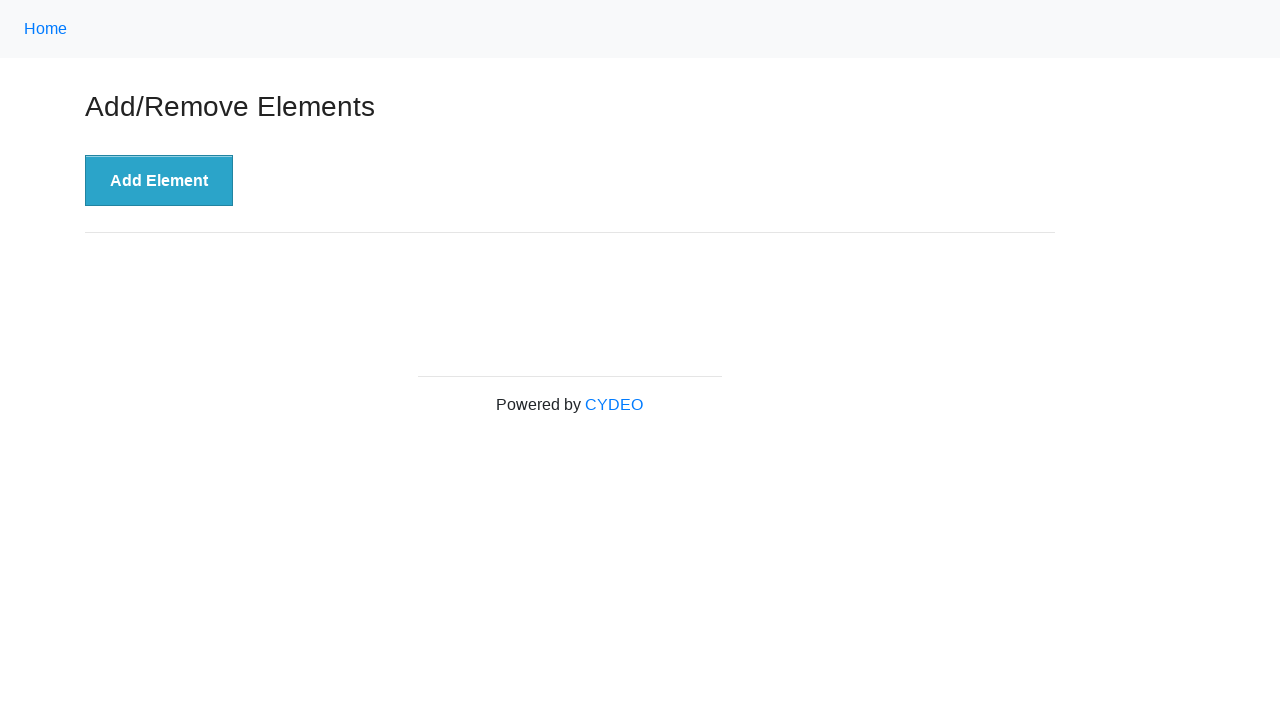

Verified Delete button no longer exists on page
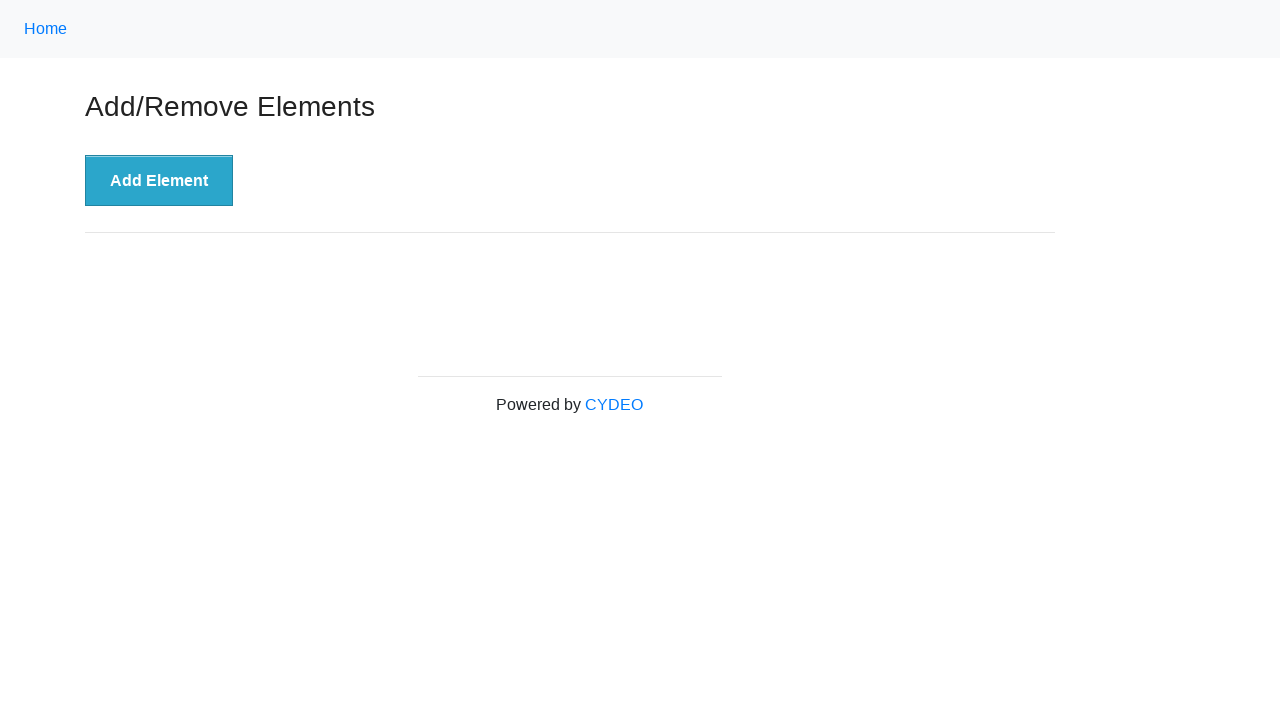

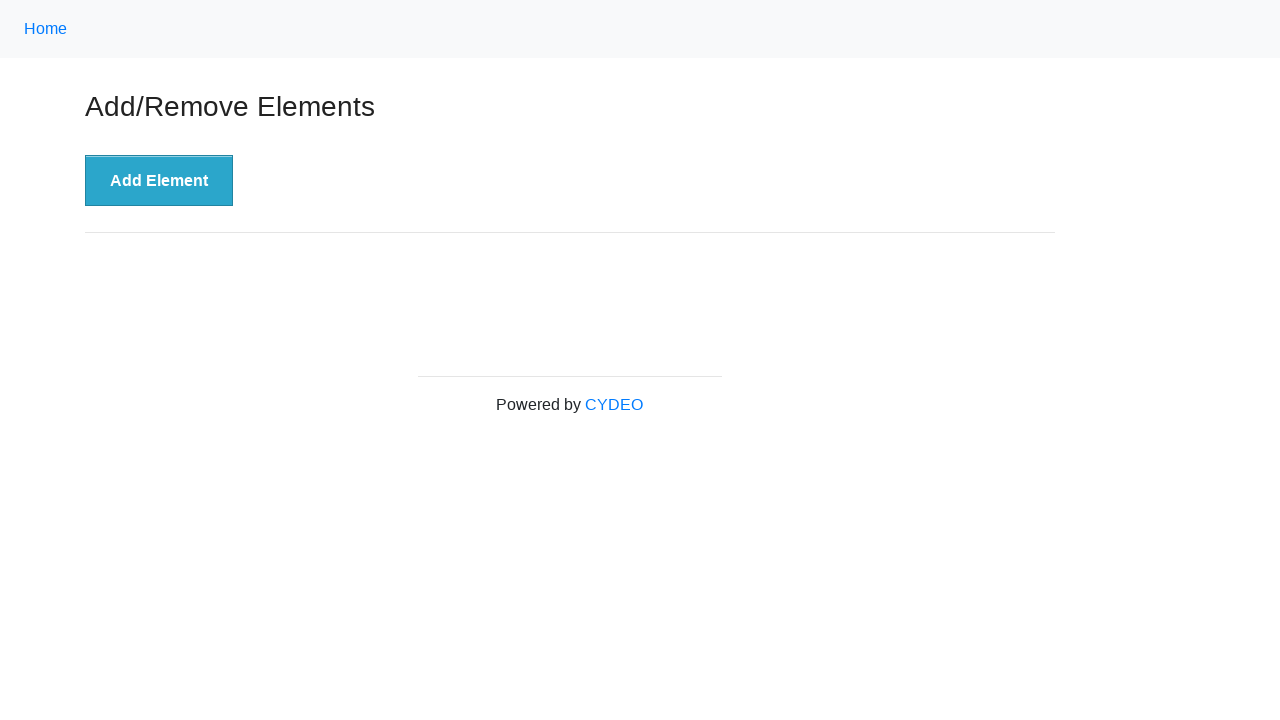